Tests the filter/search mechanism on a practice e-commerce site by entering "Rice" in the search field and verifying that all displayed vegetable items contain "Rice" in their names.

Starting URL: https://rahulshettyacademy.com/seleniumPractise/#/offers

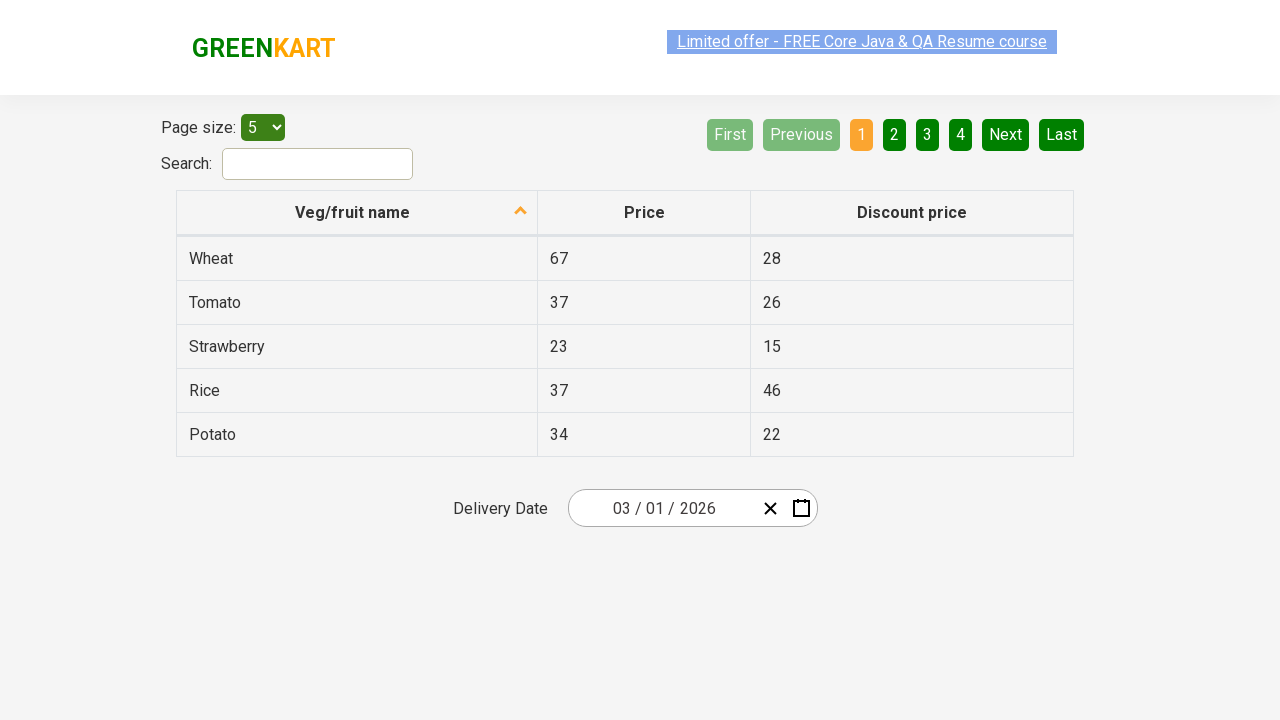

Filled search field with 'Rice' to filter vegetables on #search-field
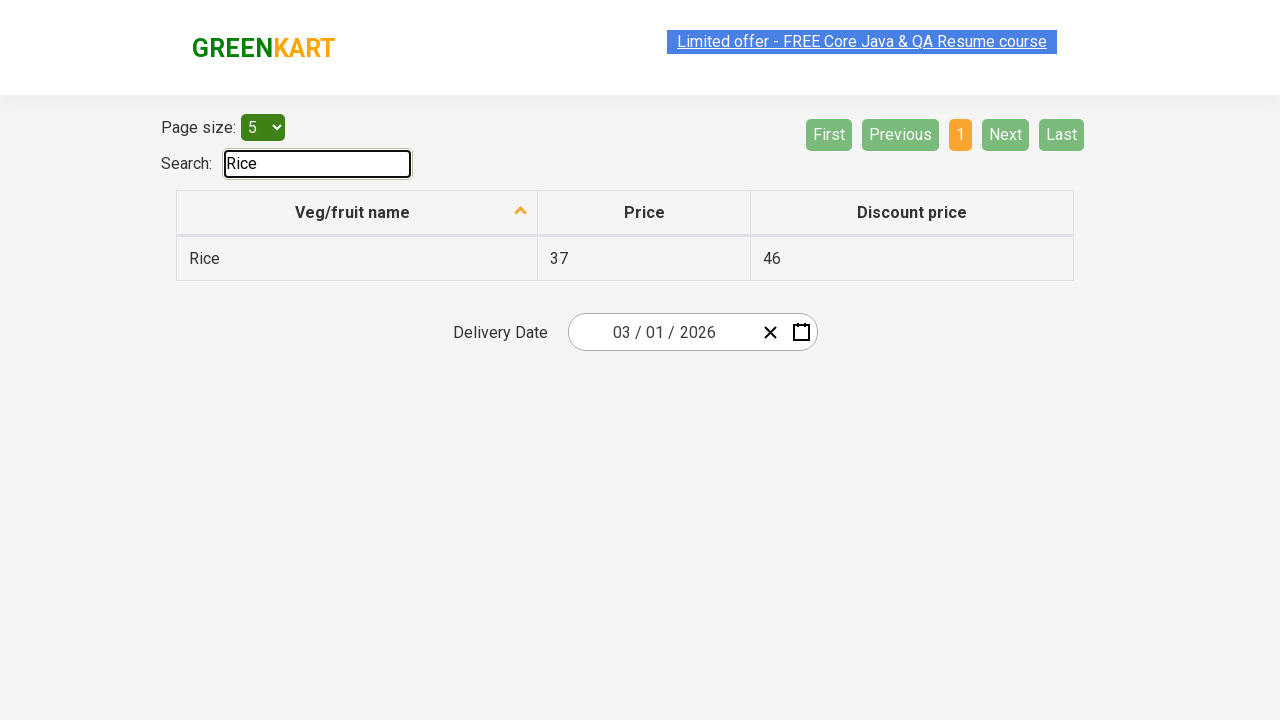

Waited 500ms for filter to apply
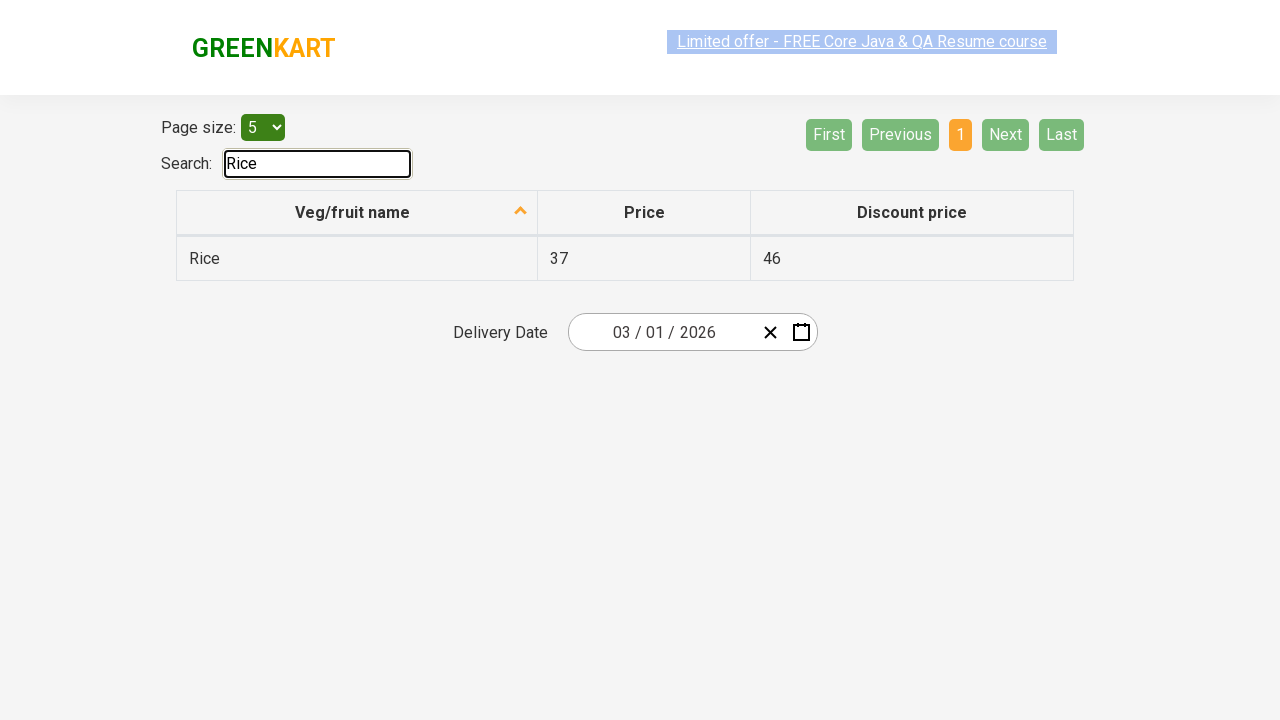

Verified filtered table rows are visible
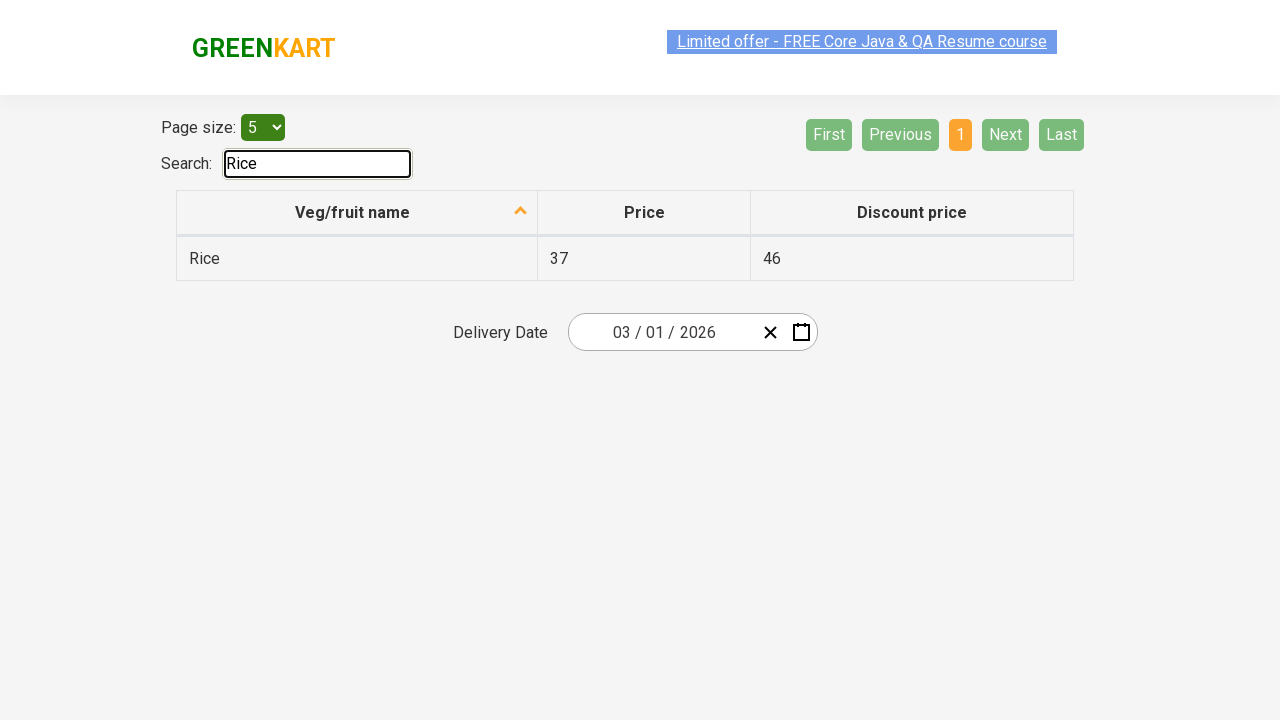

Retrieved 1 vegetable items from filtered results
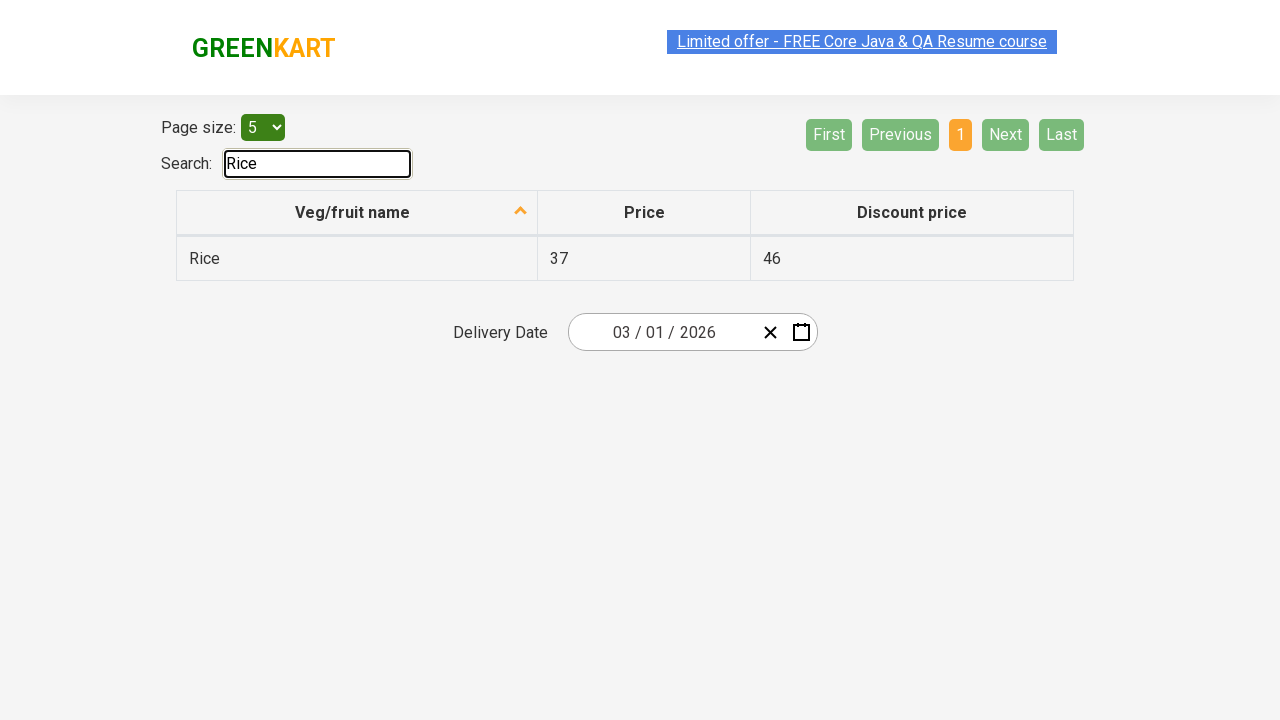

Verified 'Rice' contains 'Rice'
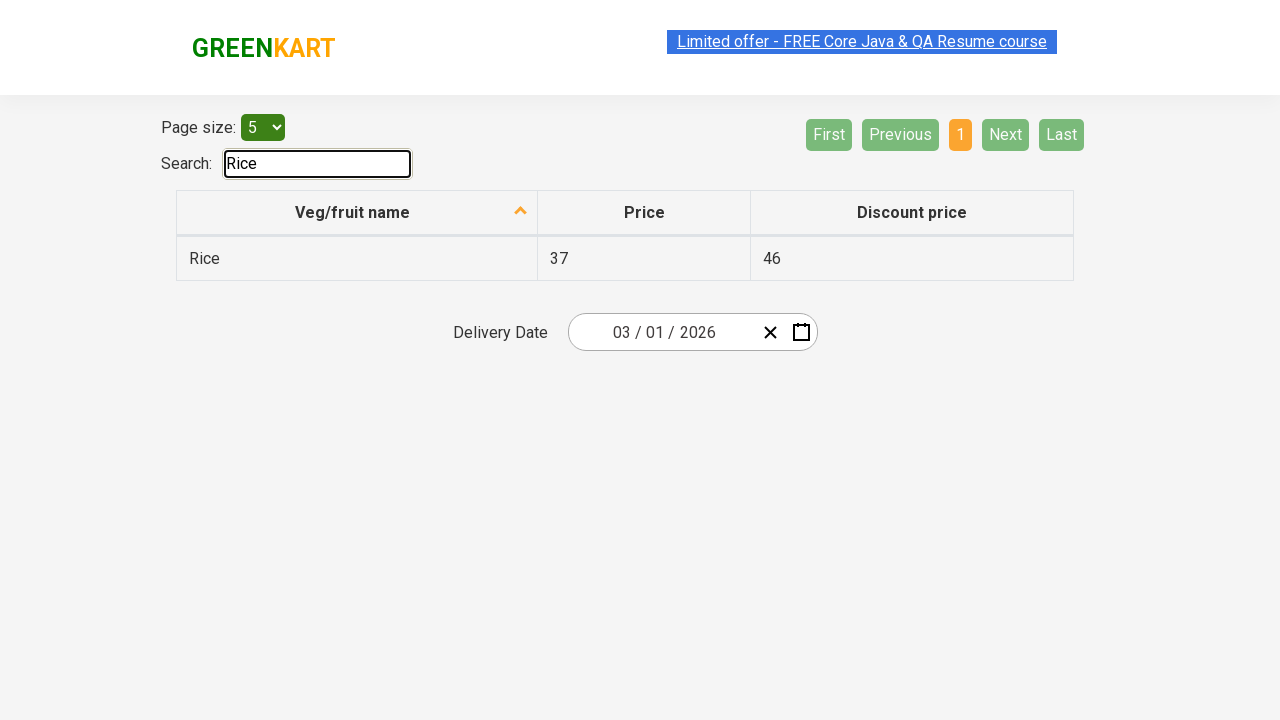

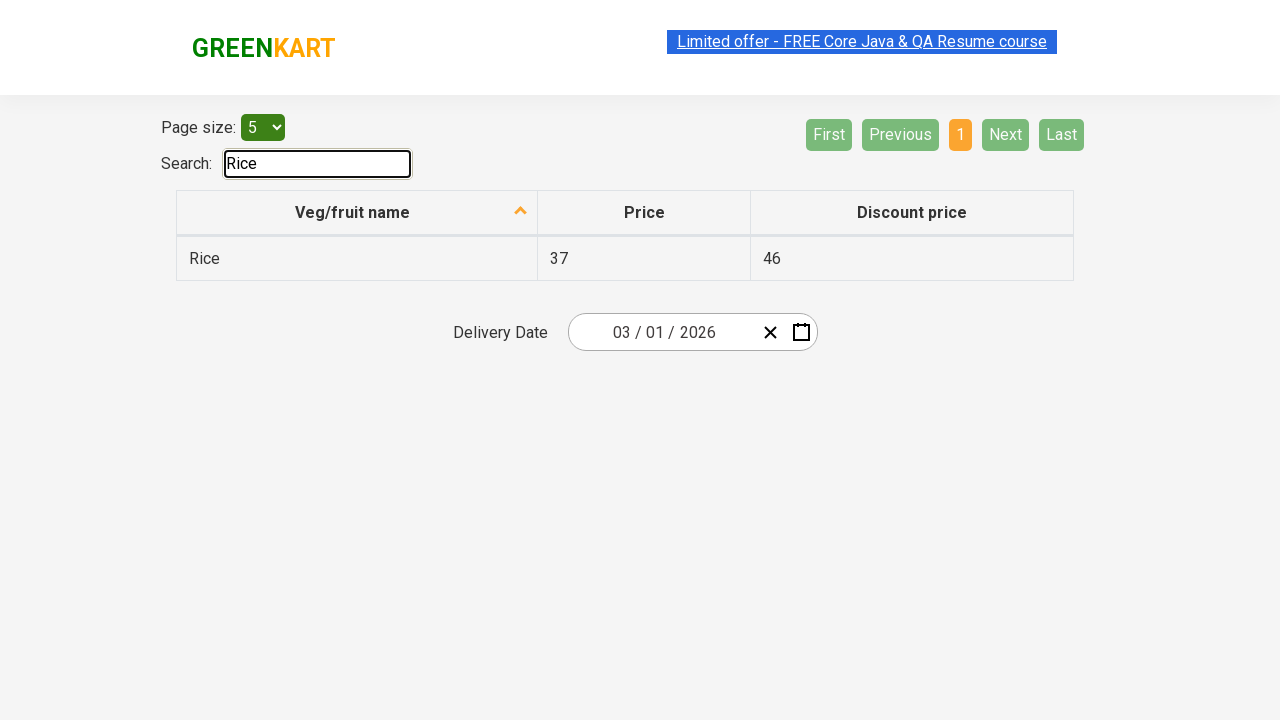